Tests right-click context menu functionality by performing a right-click action, selecting the paste option from the context menu, and handling the resulting alert

Starting URL: https://swisnl.github.io/jQuery-contextMenu/demo.html

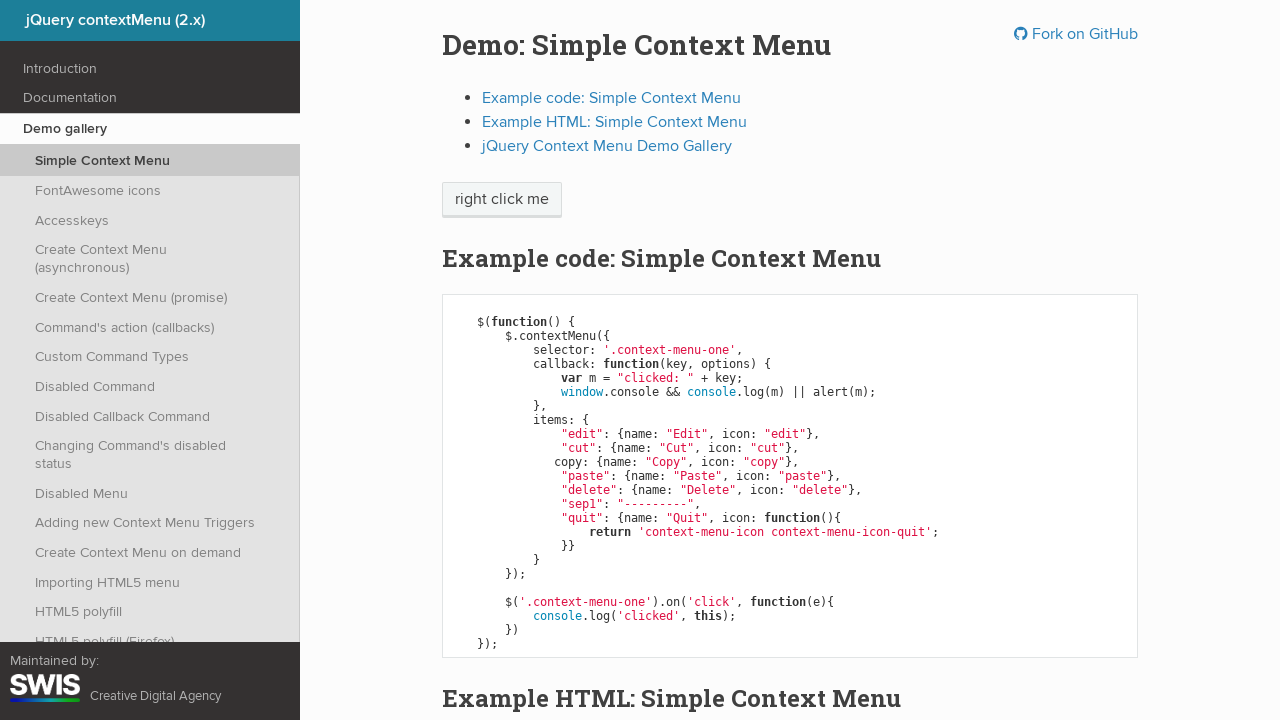

Right-clicked on context menu target element at (502, 200) on .context-menu-one
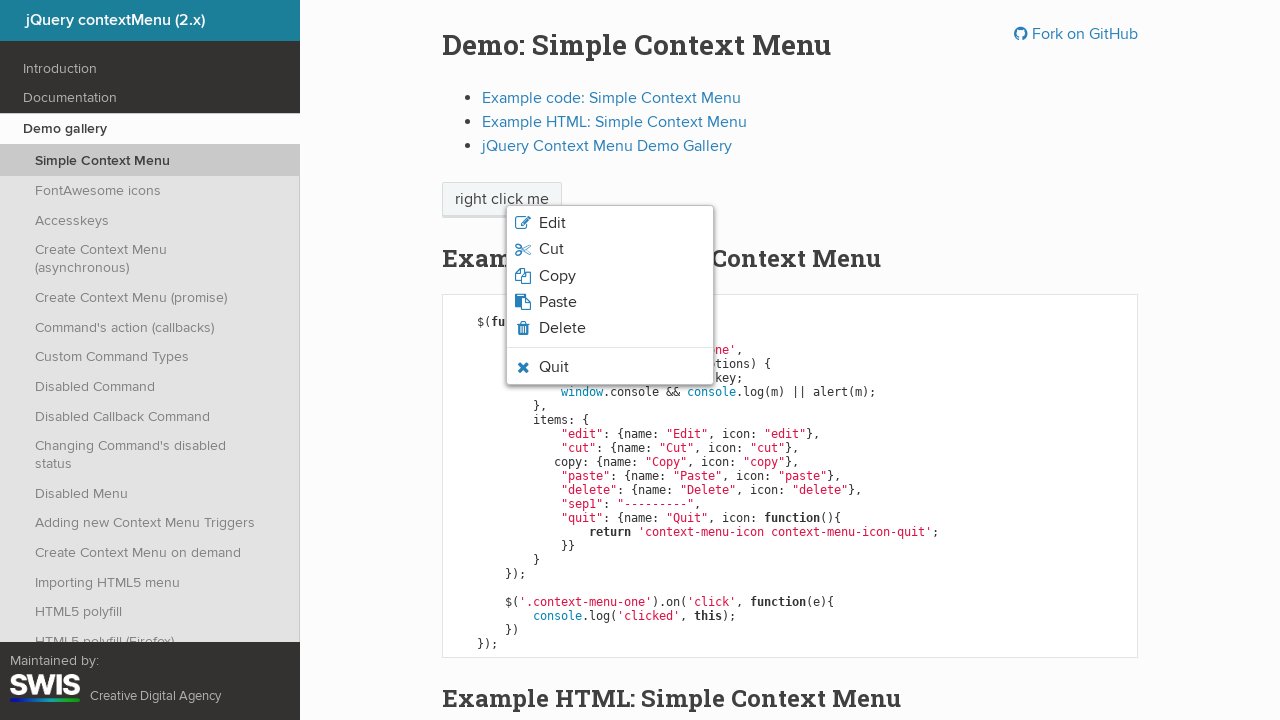

Clicked paste option from context menu at (610, 302) on .context-menu-icon-paste
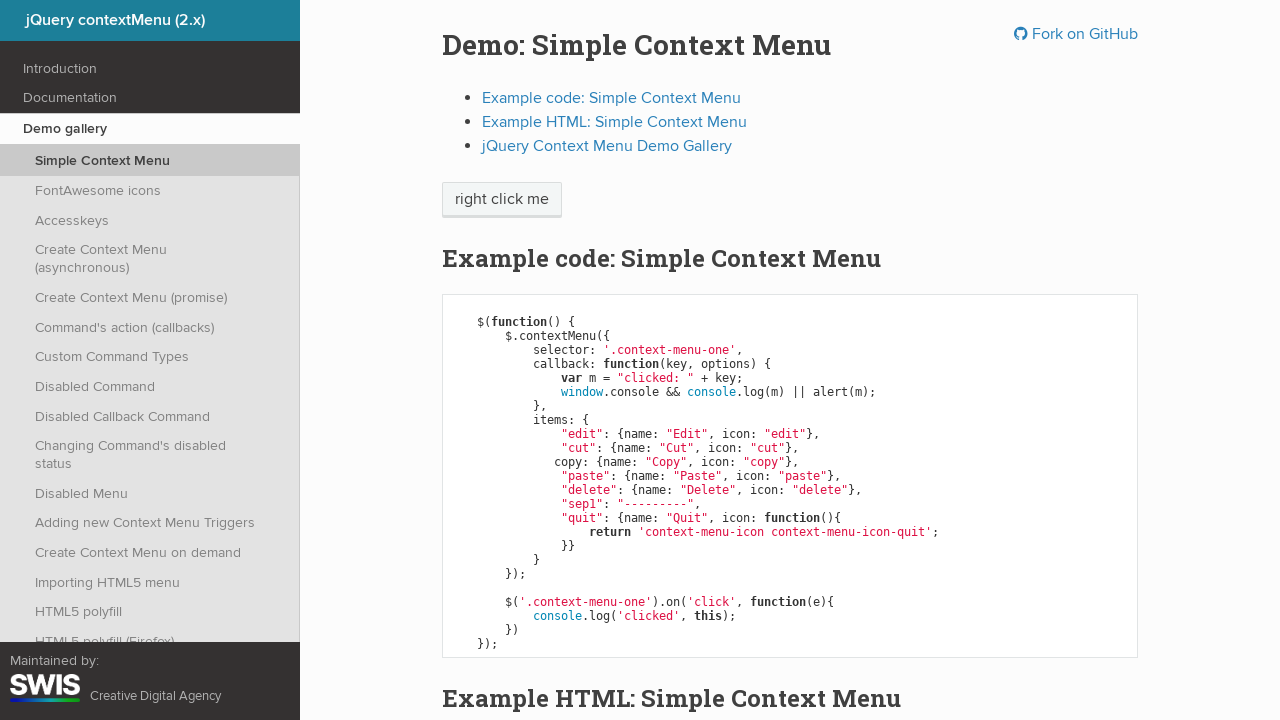

Set up dialog handler to accept alerts
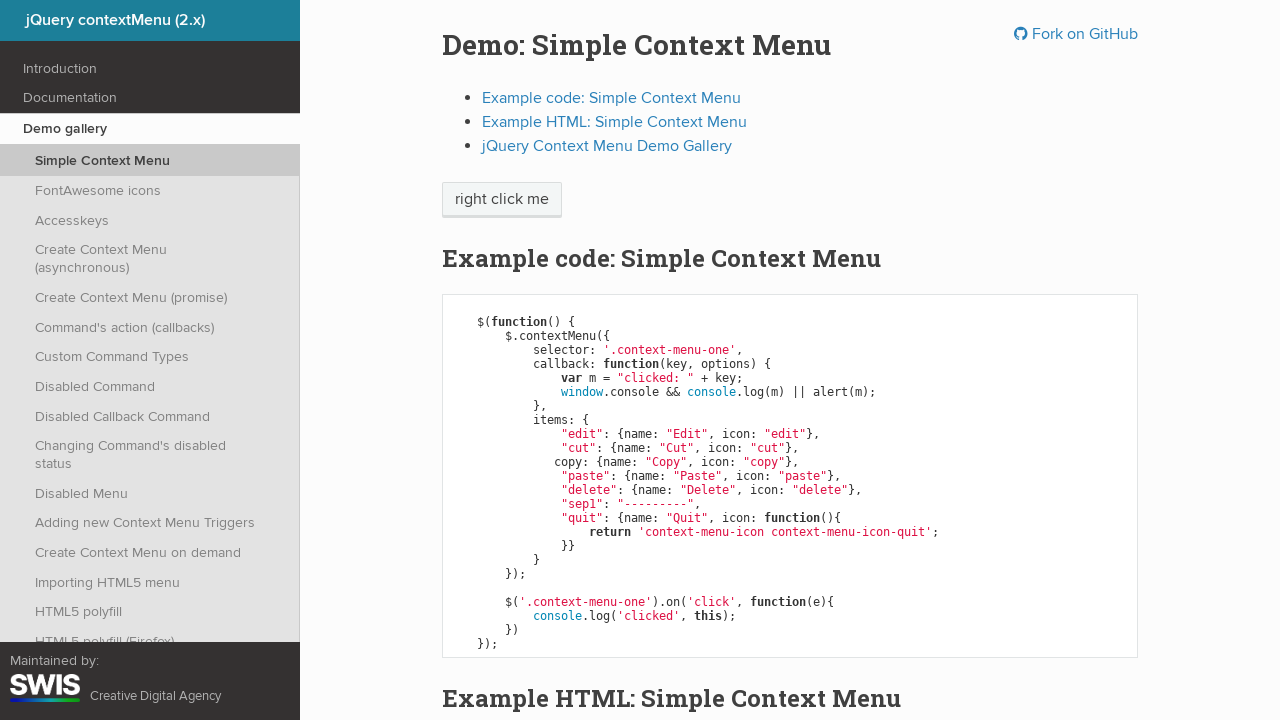

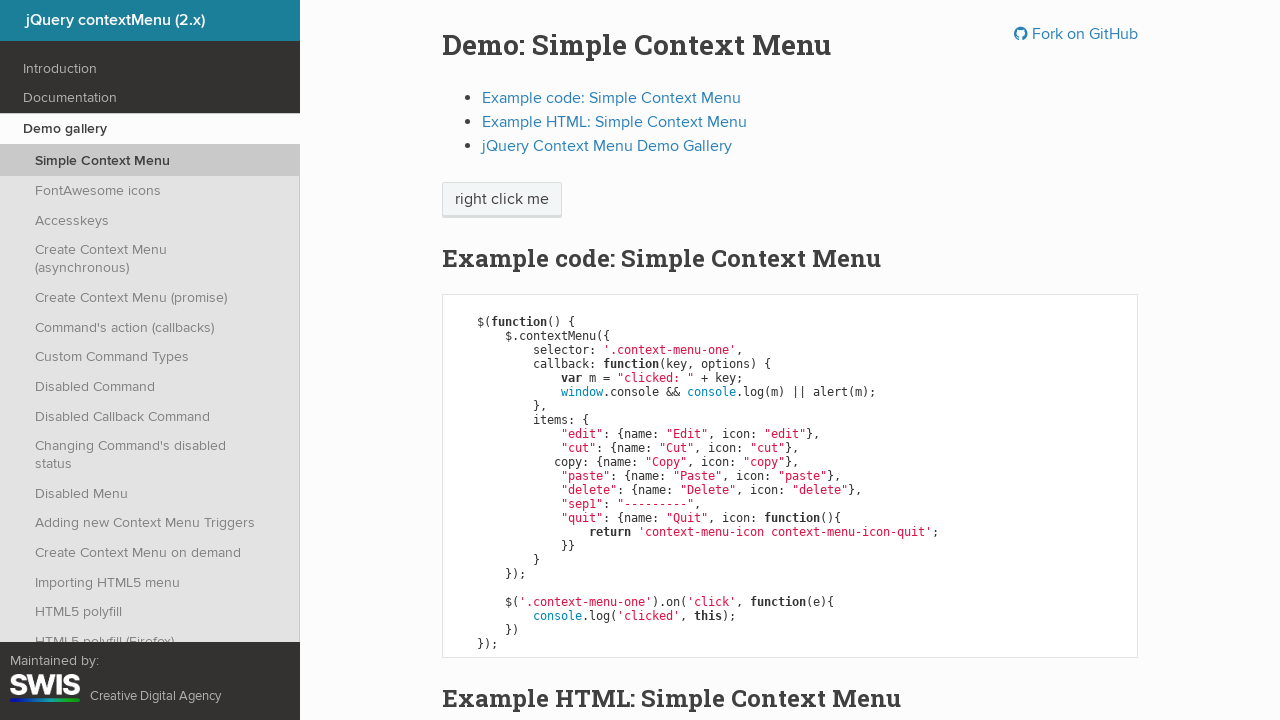